Handles modal popup by closing it if displayed

Starting URL: https://dehieu.vn/

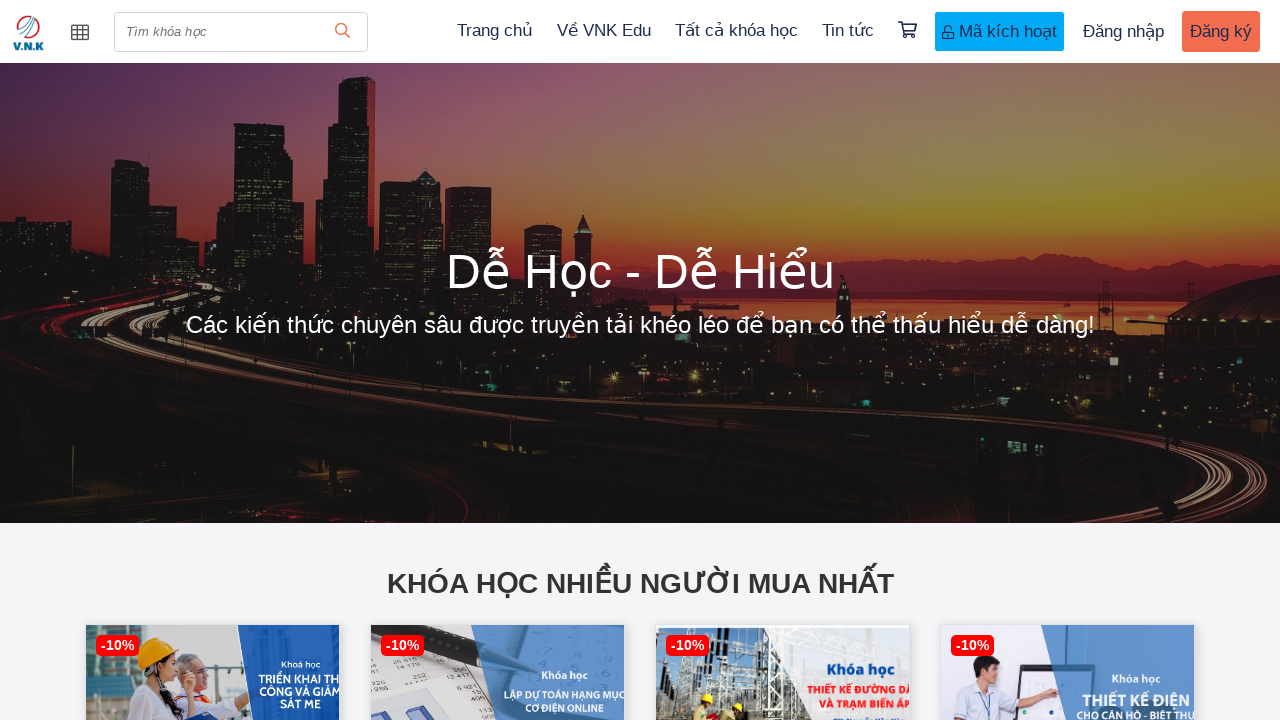

Located modal popup element with class 'modal-content css-modal-bt'
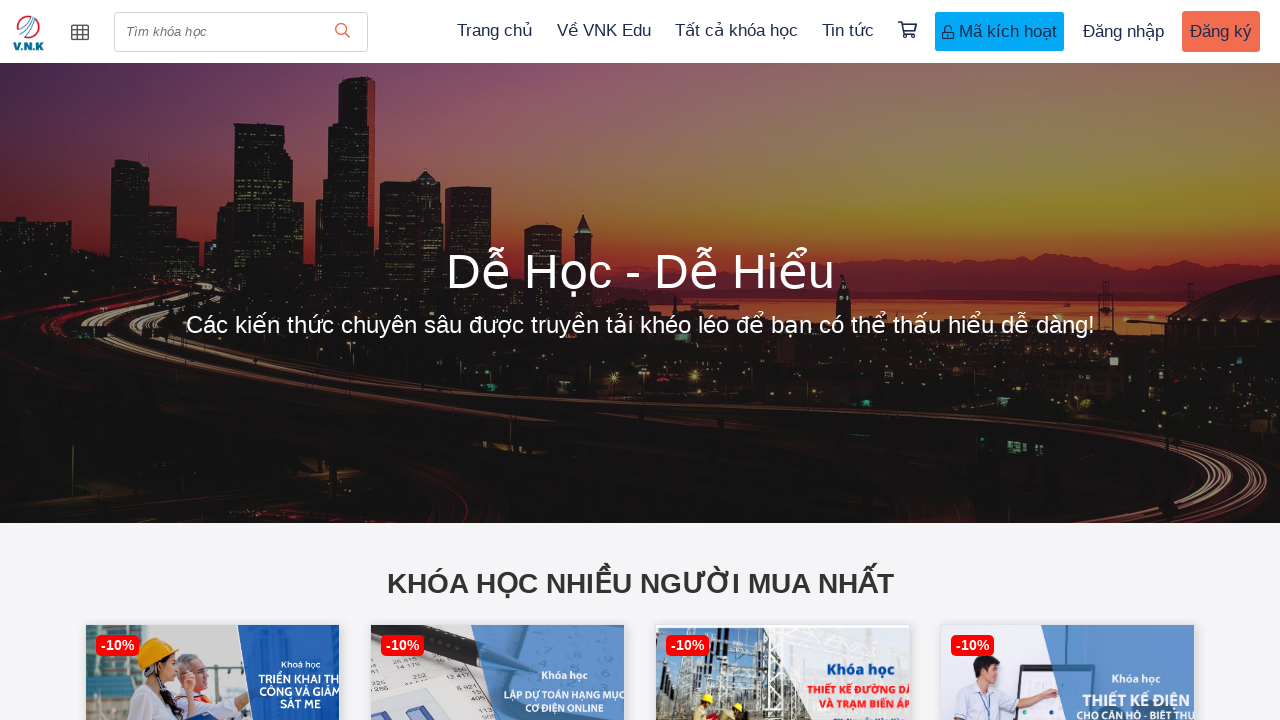

Modal popup is not visible on the page
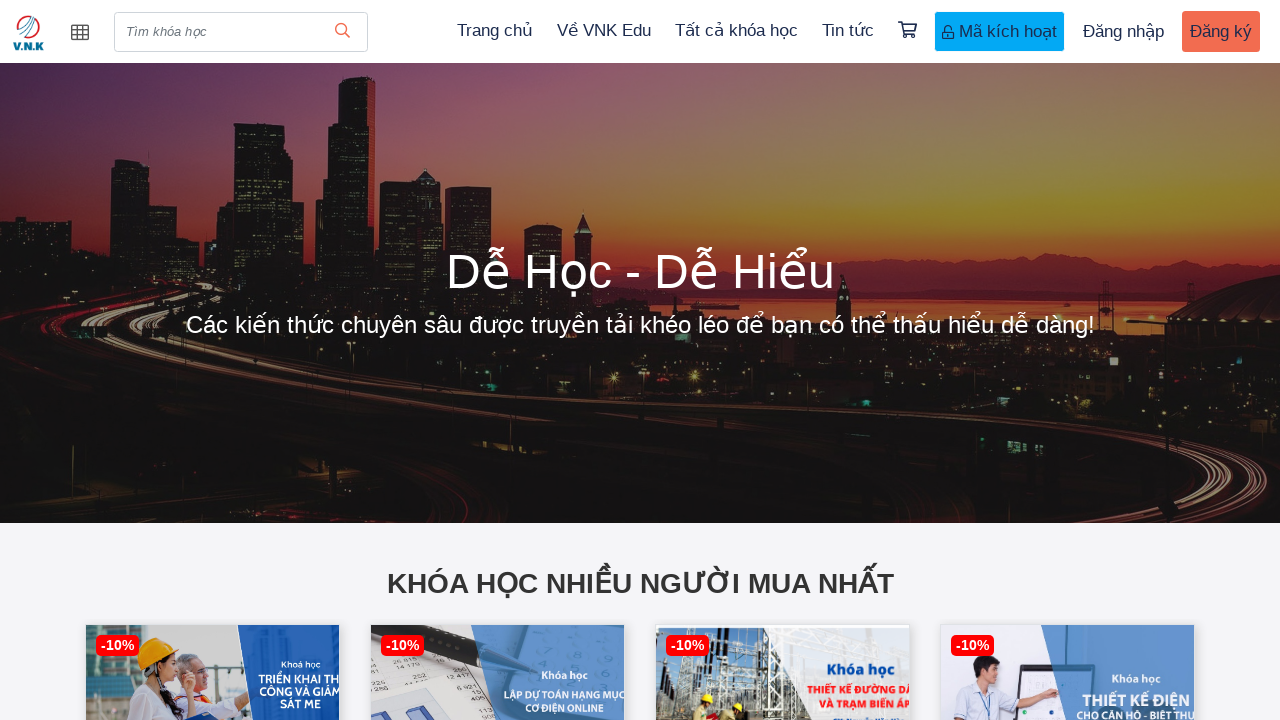

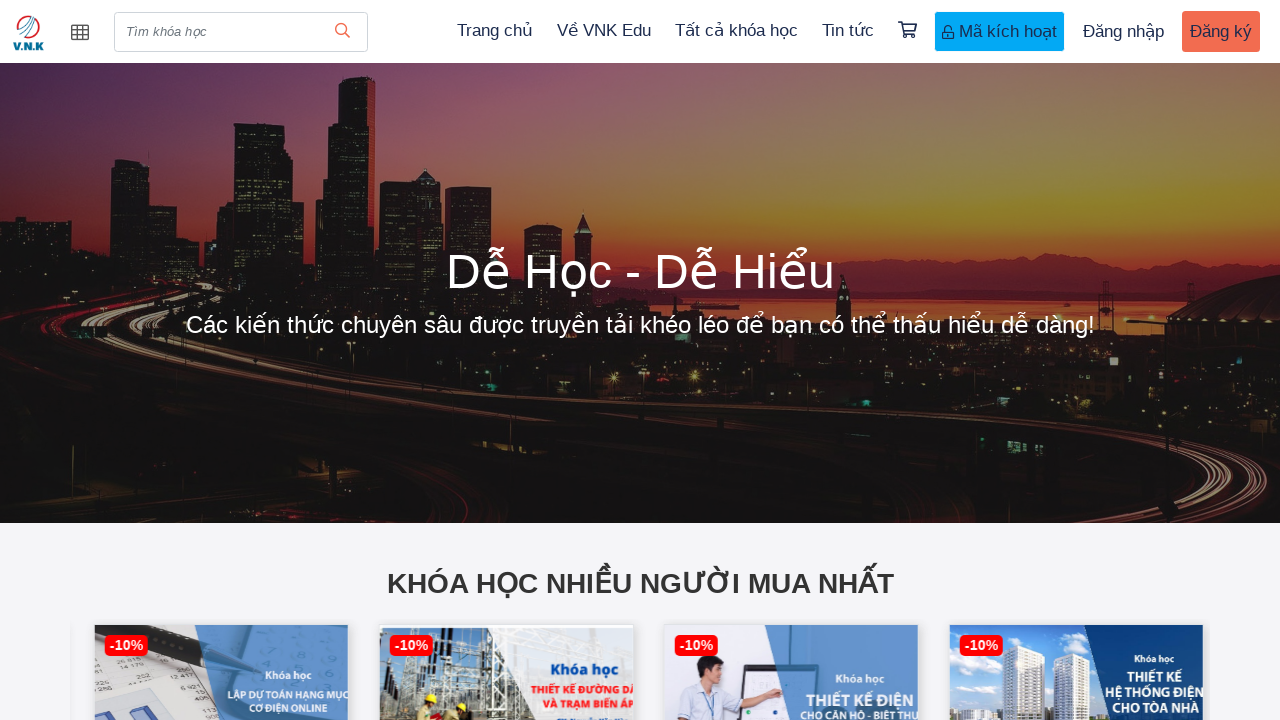